Tests a wait scenario where a button becomes clickable after a delay, clicks it, and verifies a success message is displayed

Starting URL: http://suninjuly.github.io/wait2.html

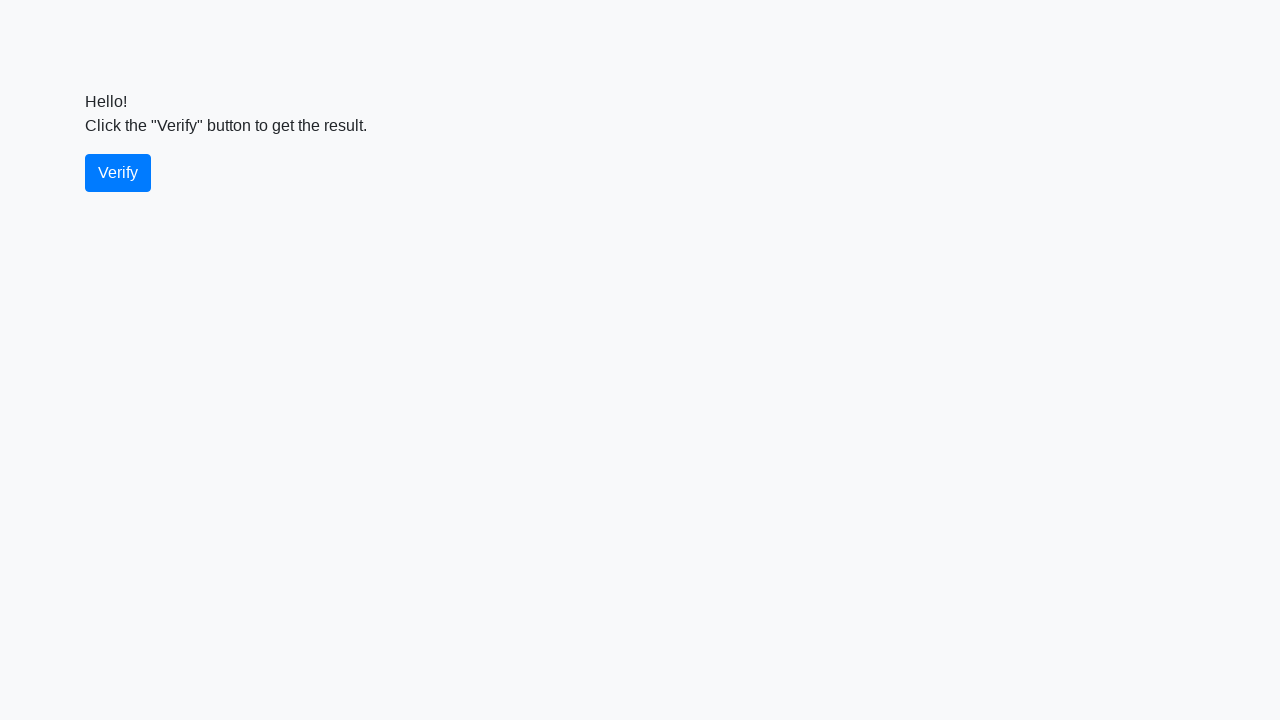

Waited for verify button to become visible
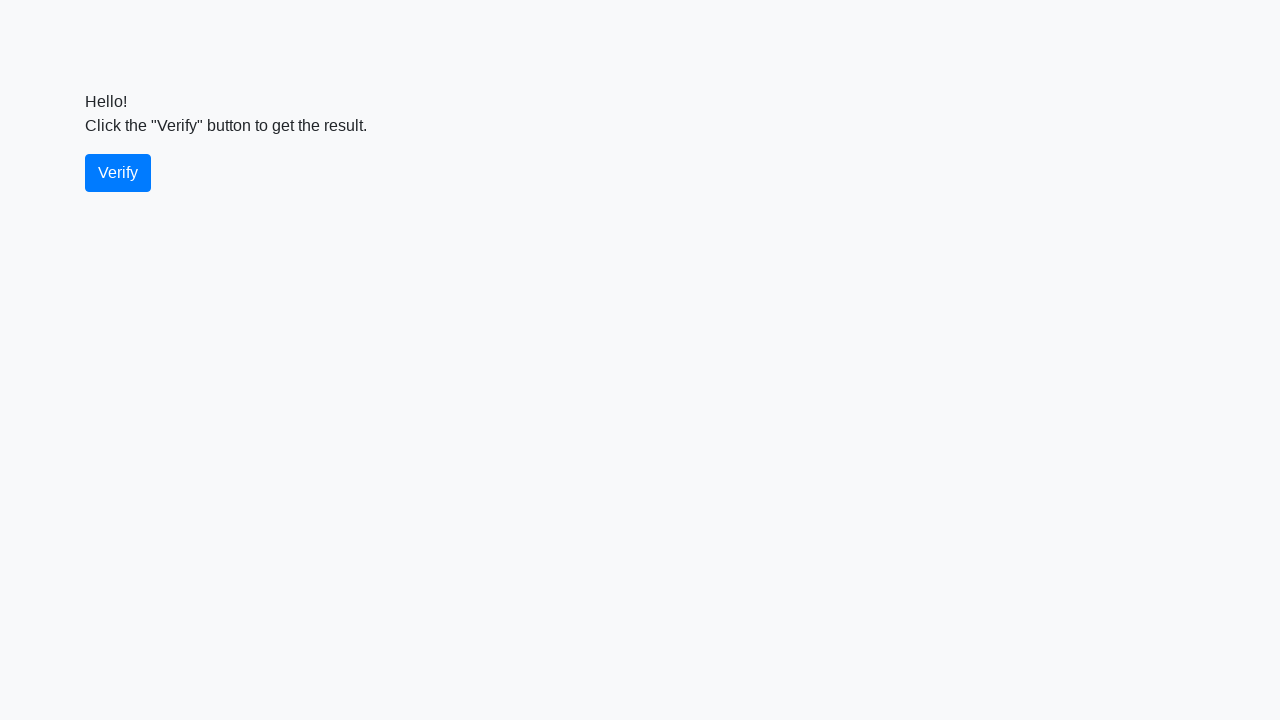

Clicked the verify button at (118, 173) on #verify
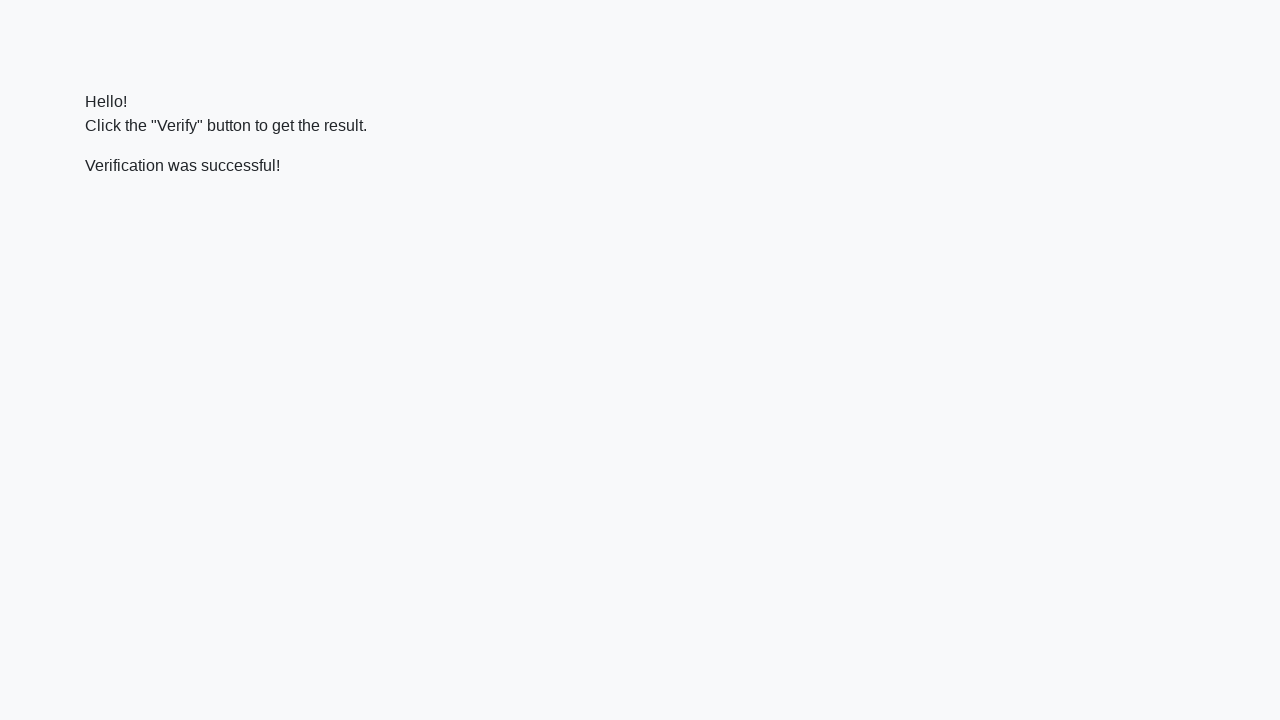

Waited for success message to appear
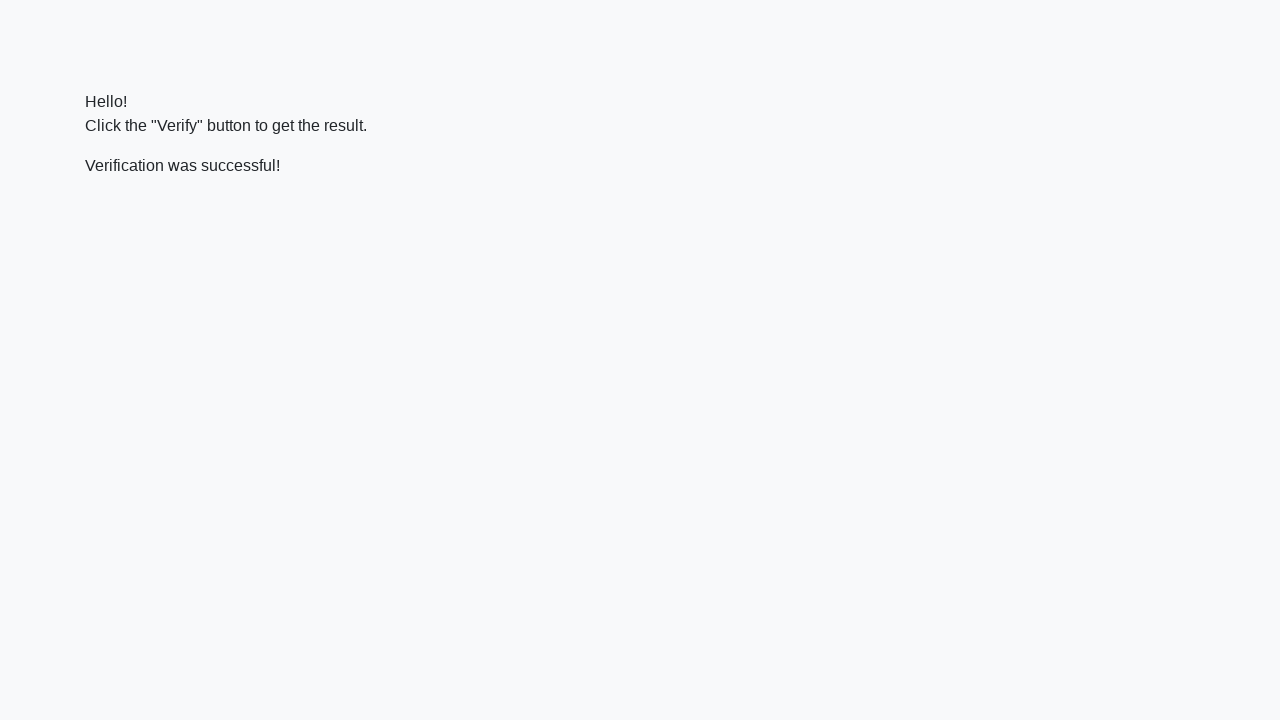

Retrieved success message element
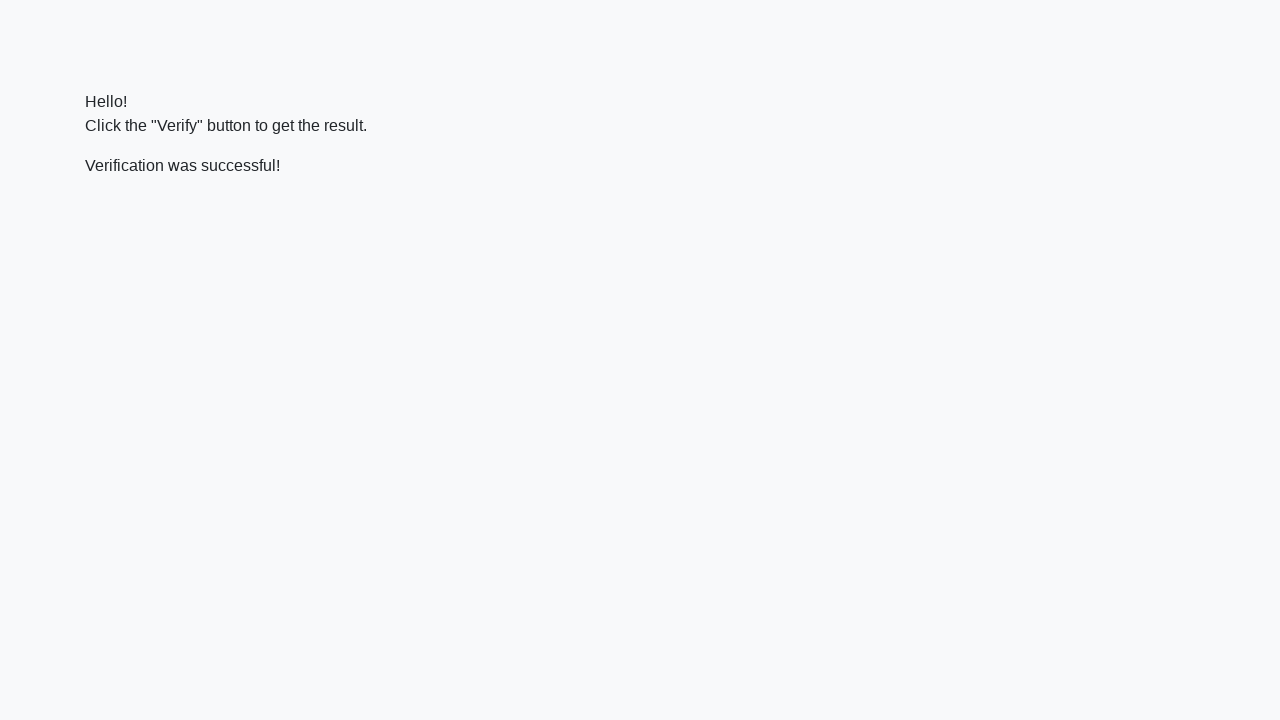

Verified that success message contains 'successful'
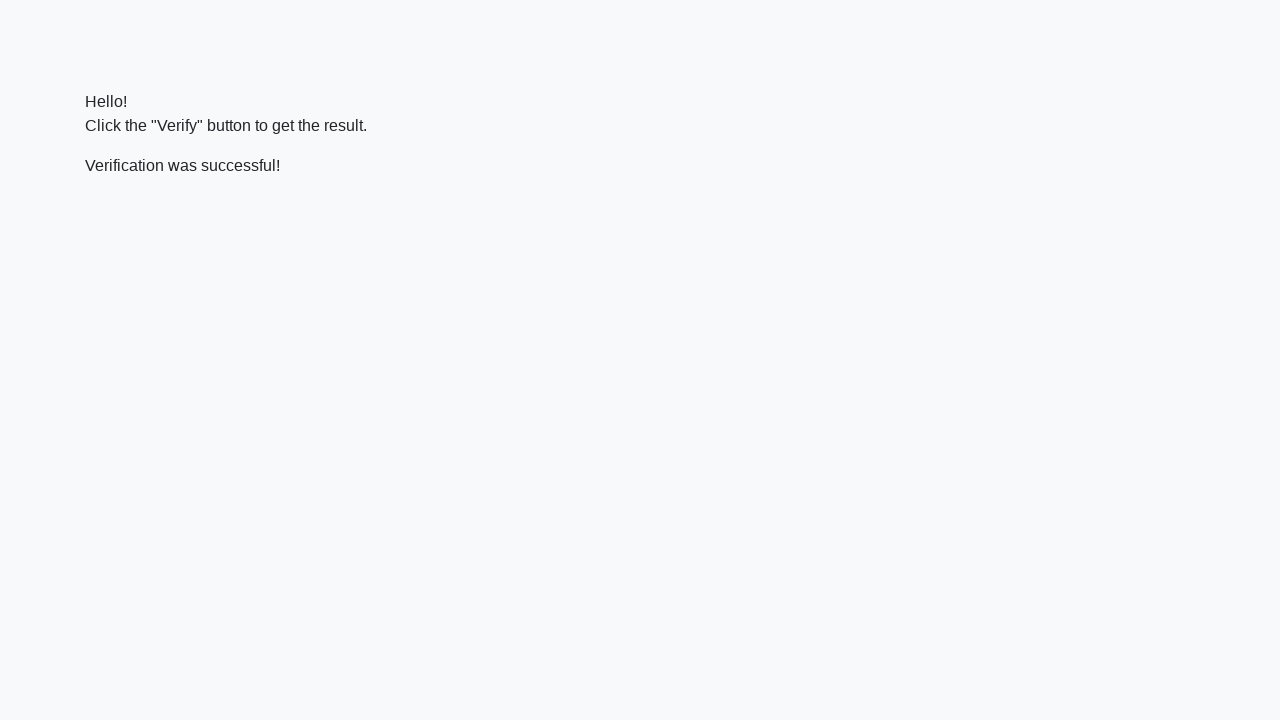

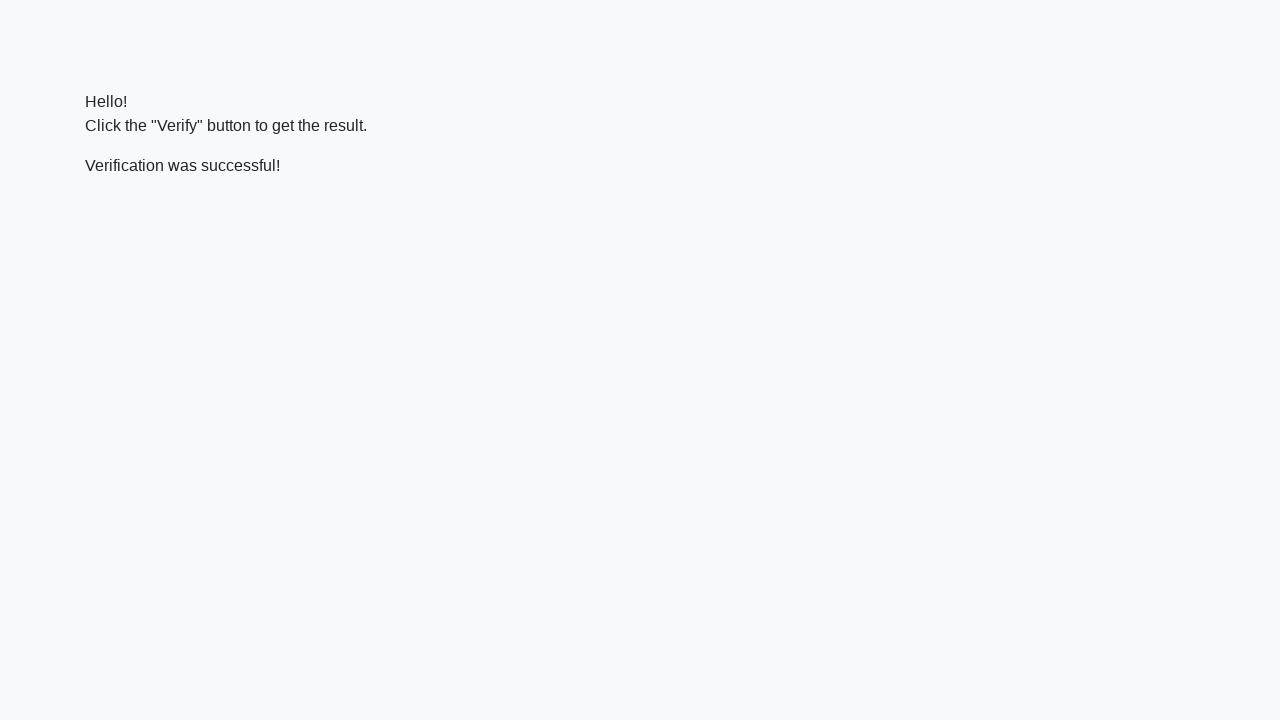